Tests browser tab handling by clicking a button that opens a new tab, then switching back to the original tab.

Starting URL: https://demoqa.com/browser-windows

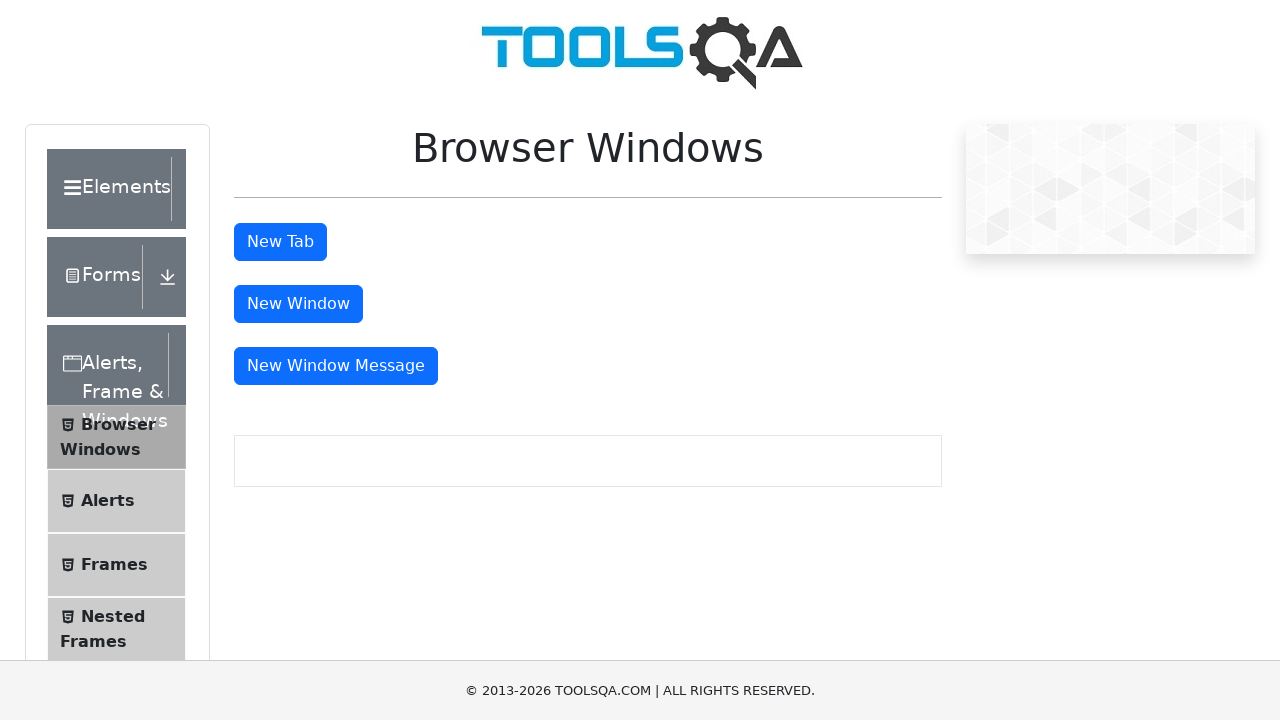

Clicked button to open new tab at (280, 242) on #tabButton
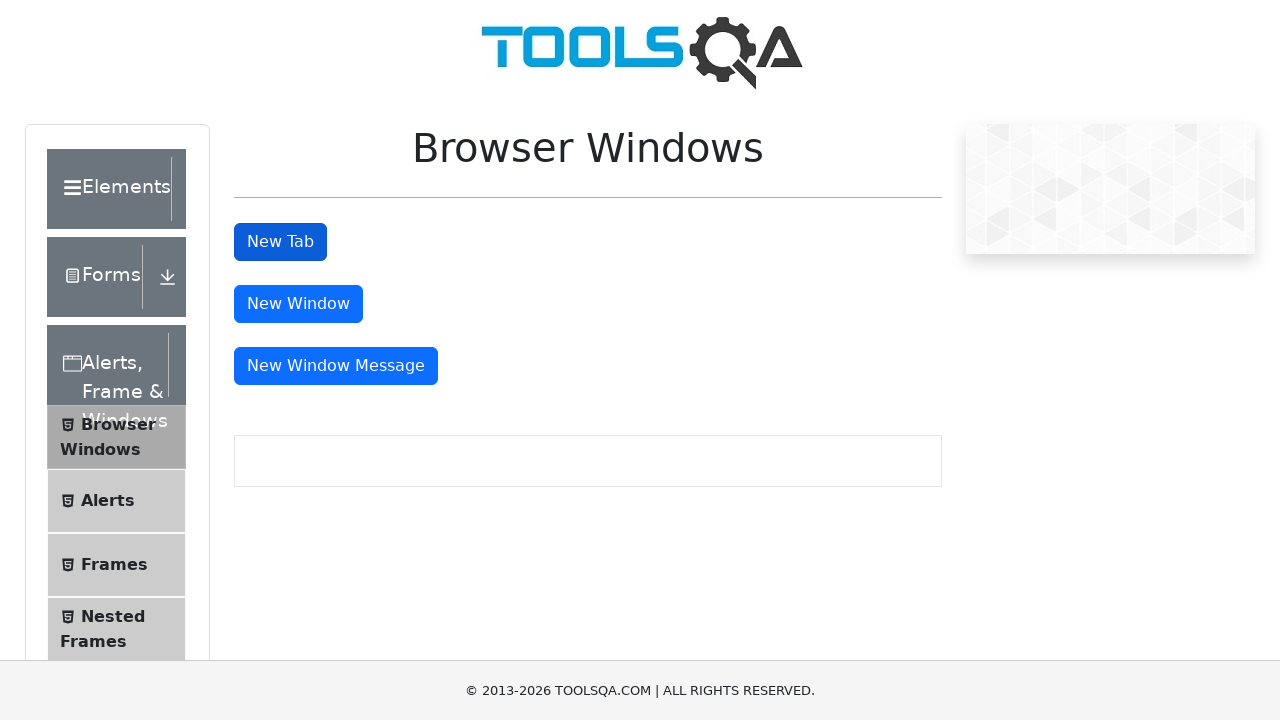

Captured new tab reference
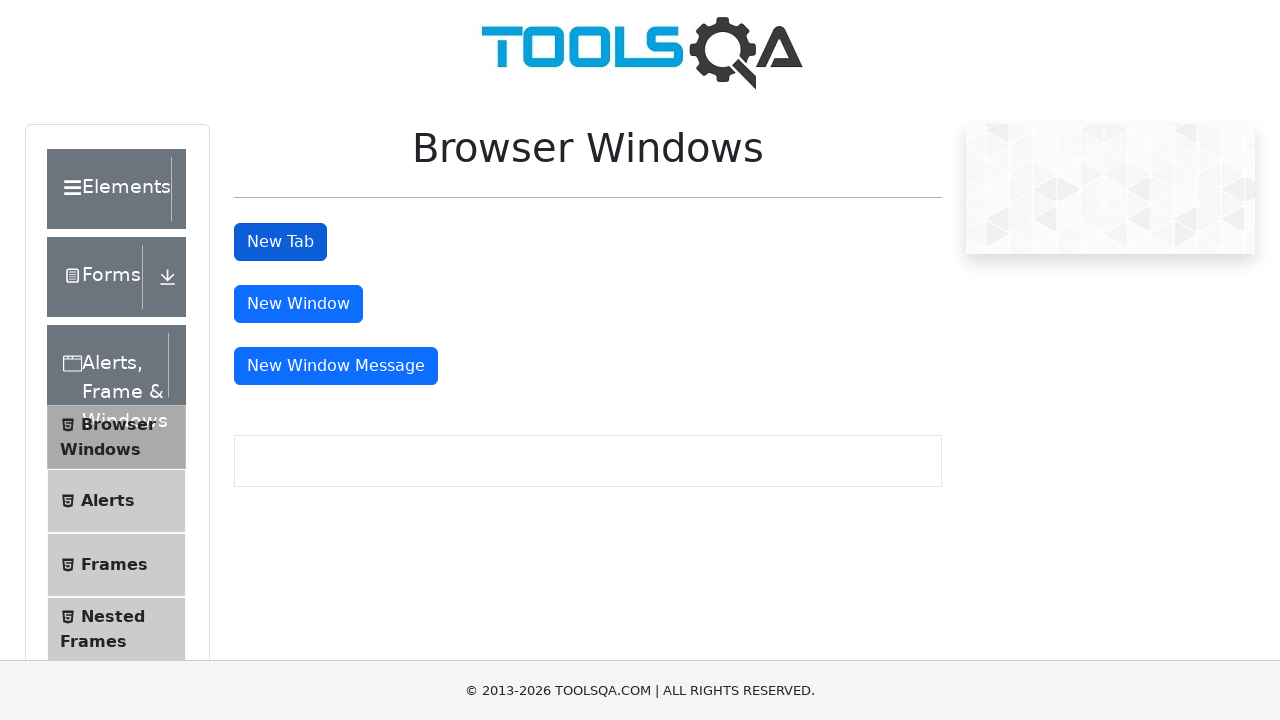

New tab finished loading
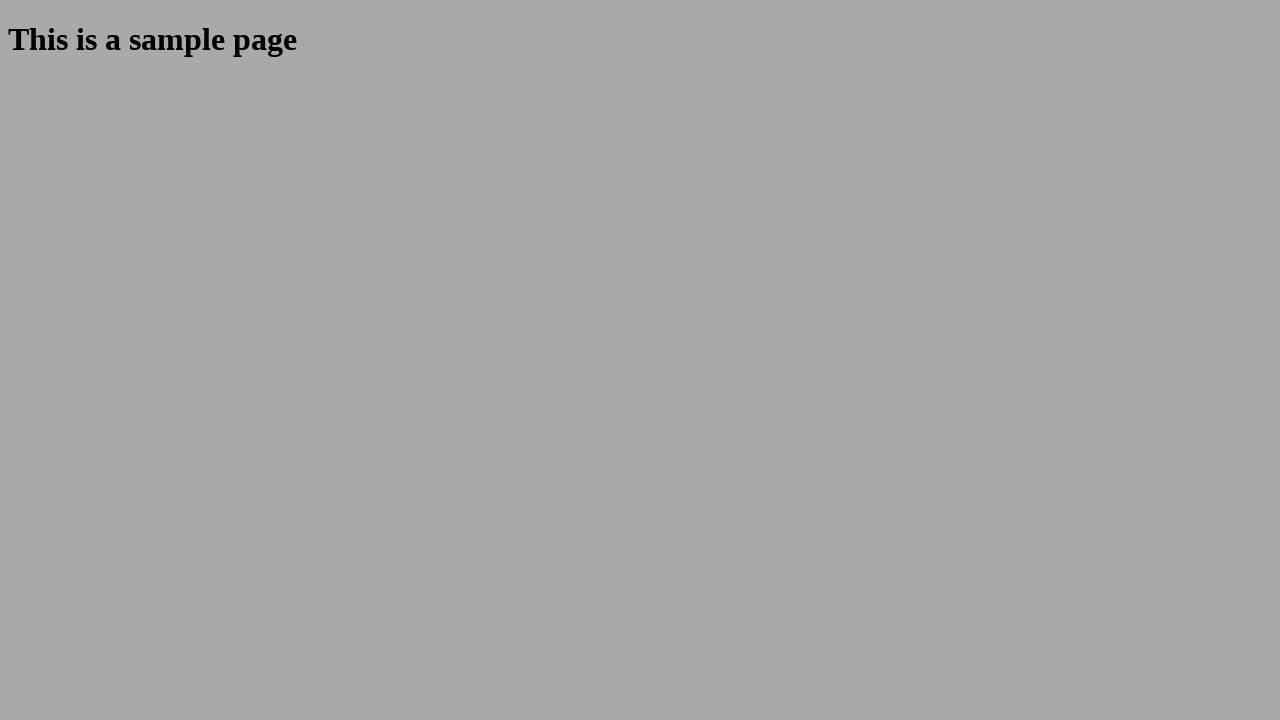

Switched focus back to original tab
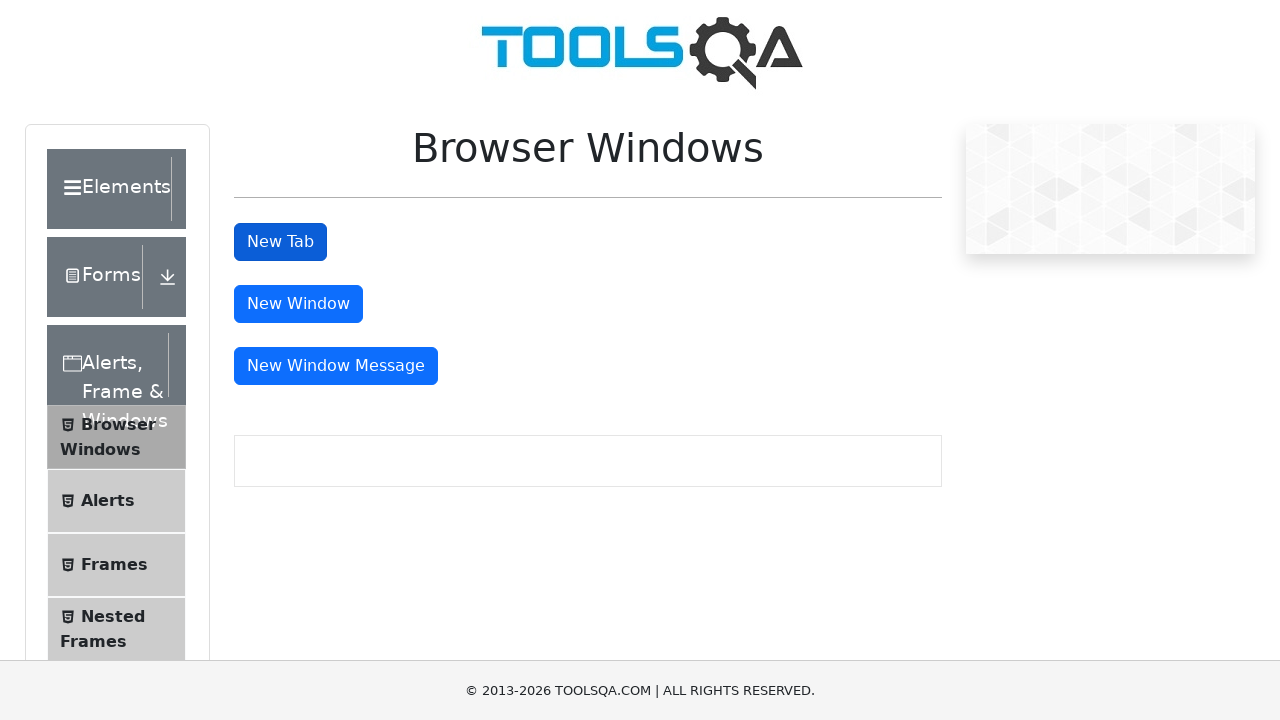

Original tab network idle state reached
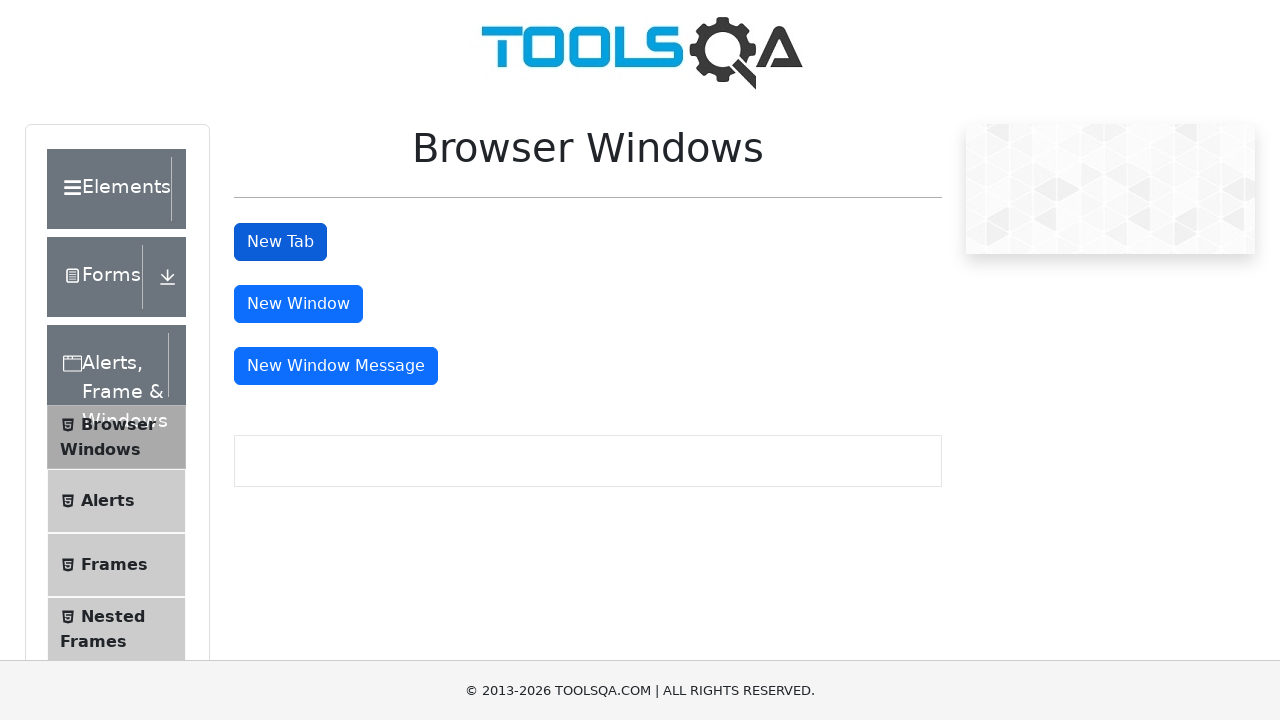

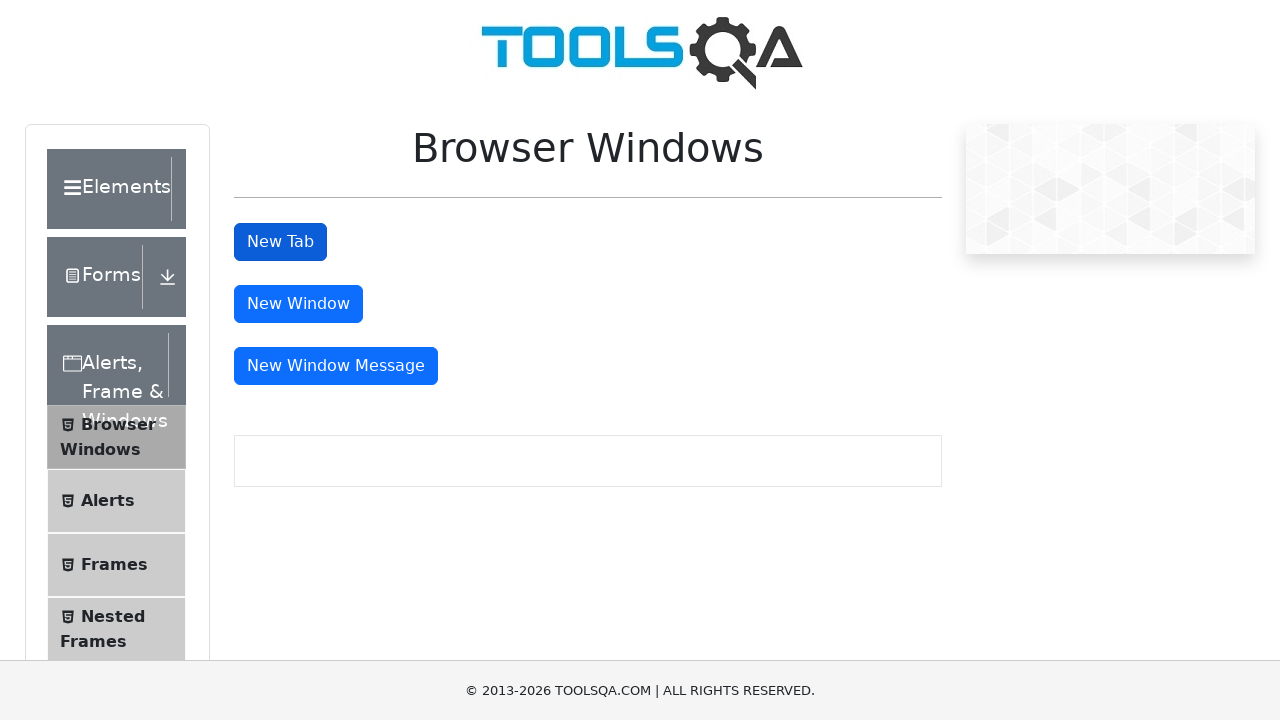